Tests API mocking functionality by intercepting an API call and returning mock fruit data, then verifying the mocked data is displayed on the page

Starting URL: https://demo.playwright.dev/api-mocking

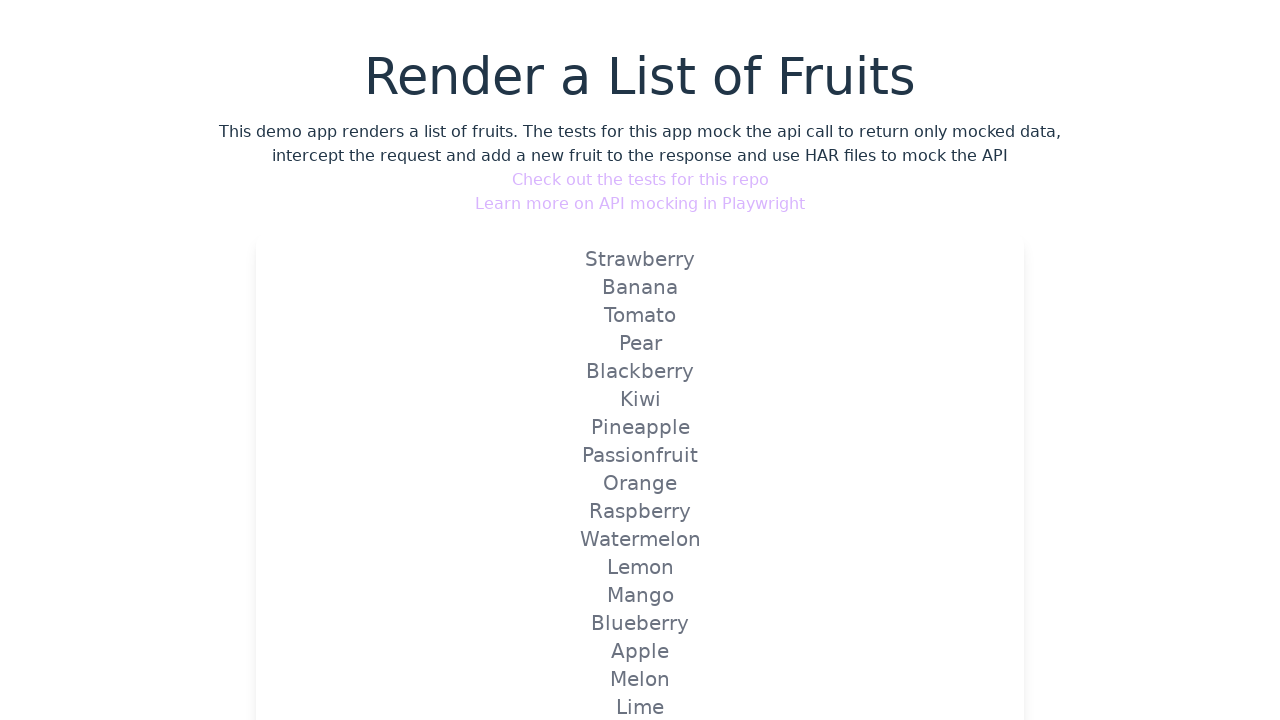

Set up API mock route for /api/v1/fruits endpoint to return Strawberry fruit data
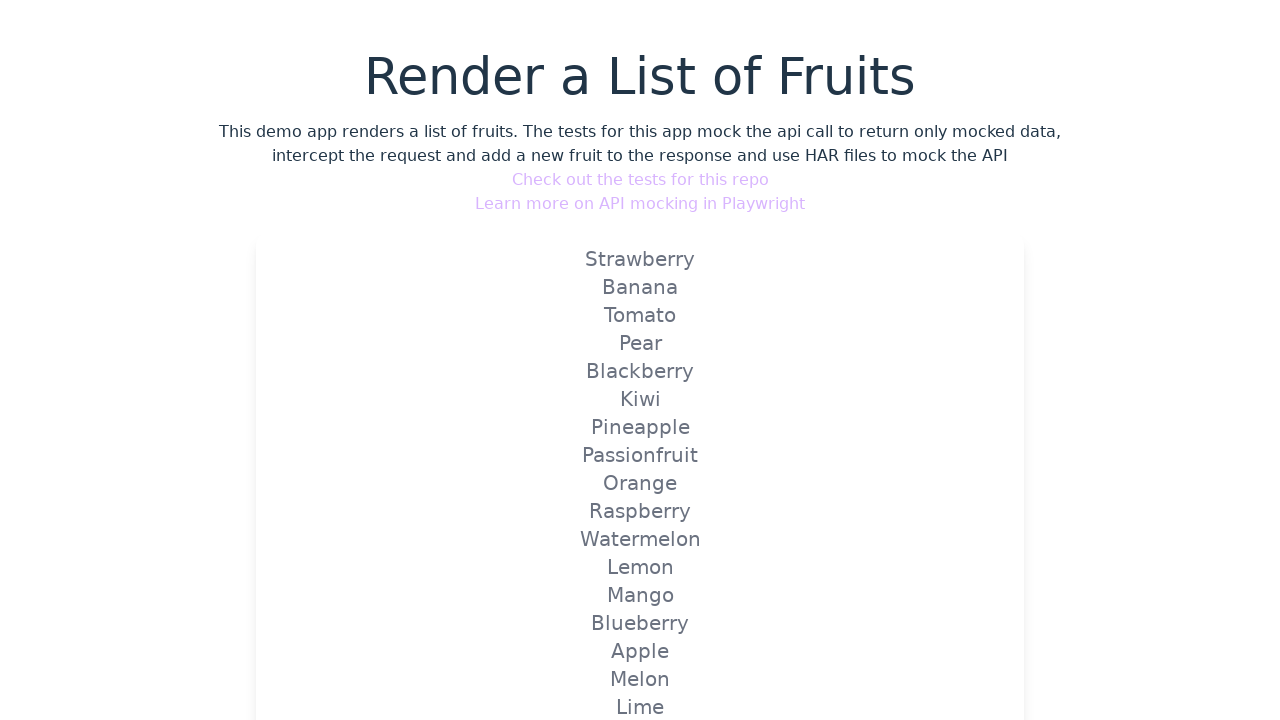

Reloaded the page to trigger the mocked API call
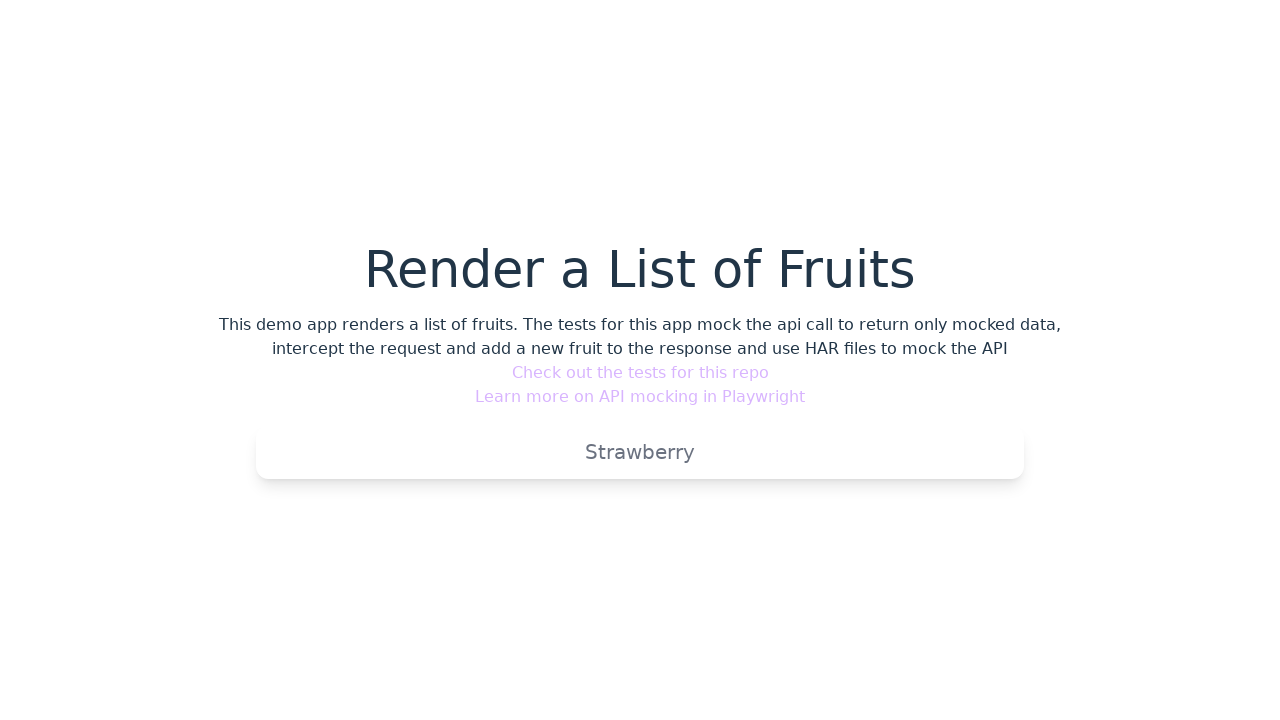

Verified that mocked Strawberry fruit is displayed on the page
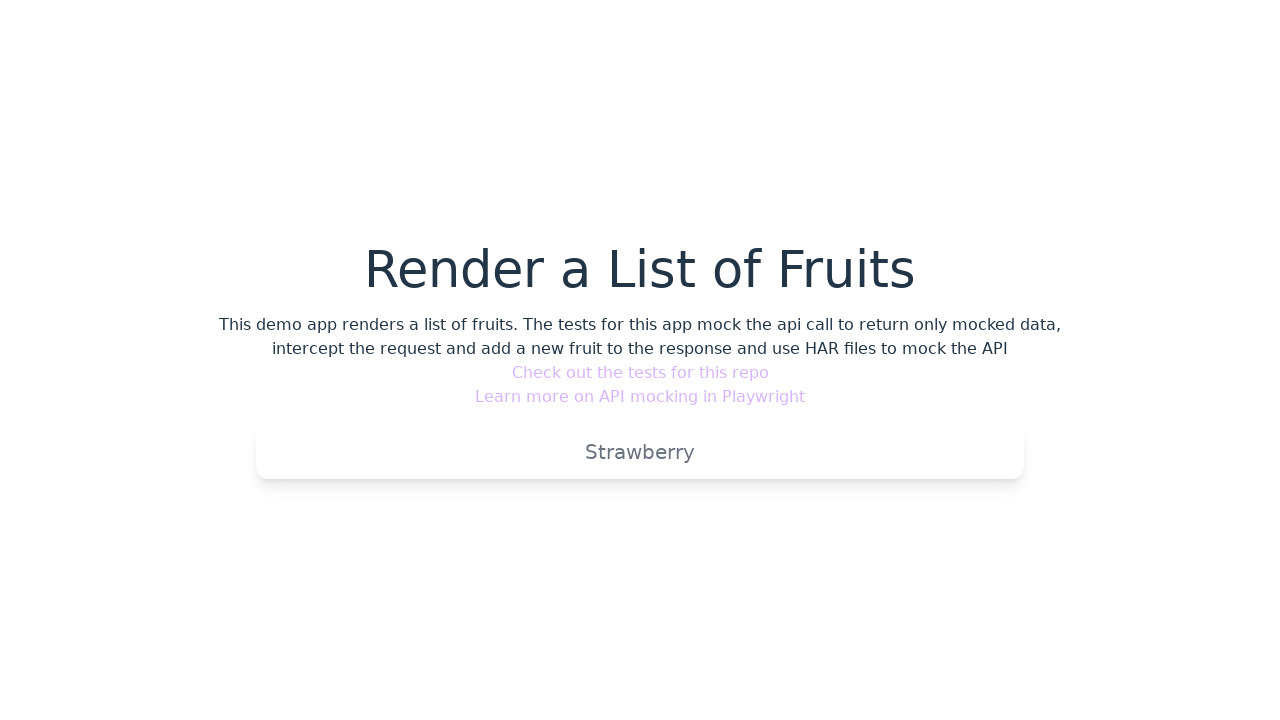

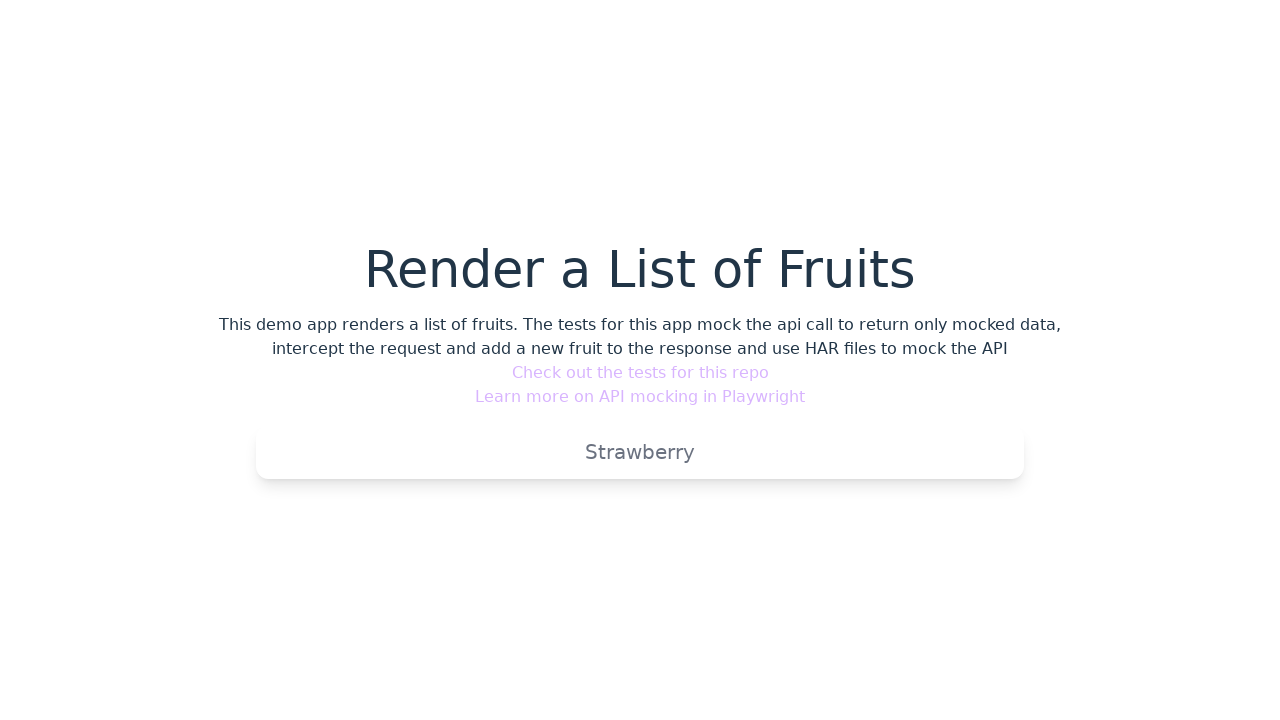